Tests dynamic content loading by clicking start button and waiting for content to appear

Starting URL: https://the-internet.herokuapp.com/dynamic_loading/1

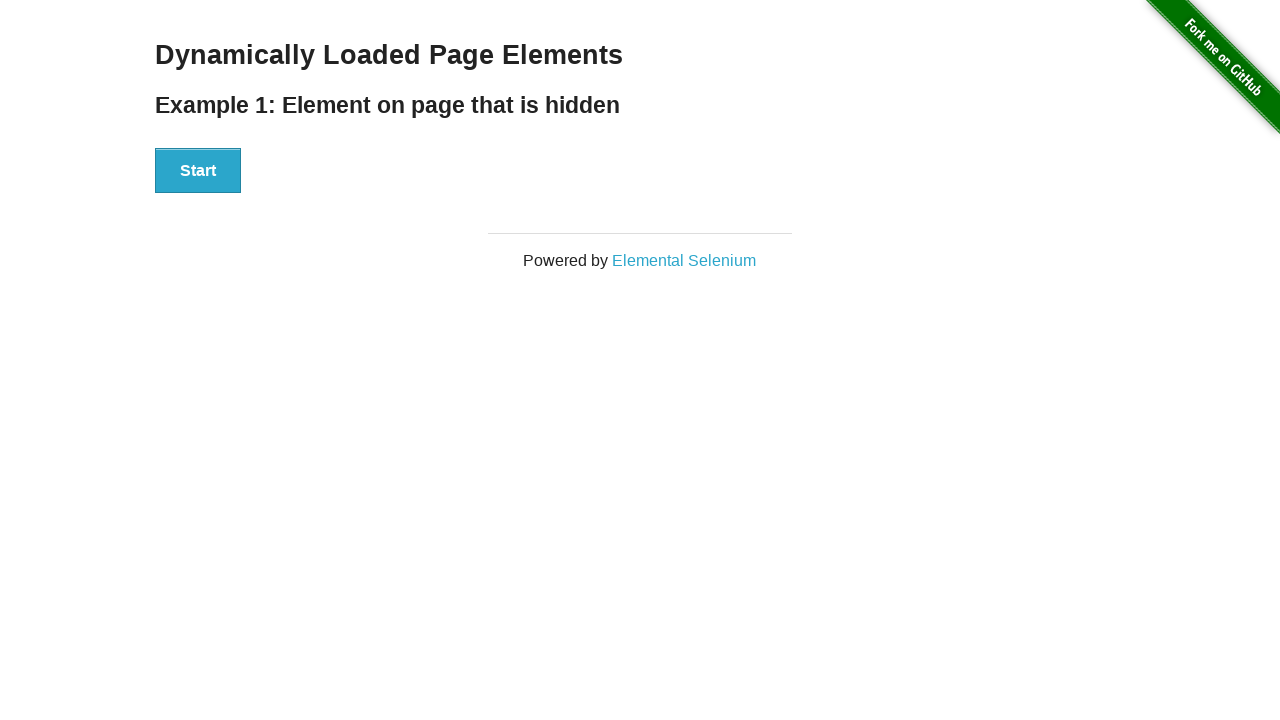

Clicked start button to begin dynamic content loading at (198, 171) on div#start button
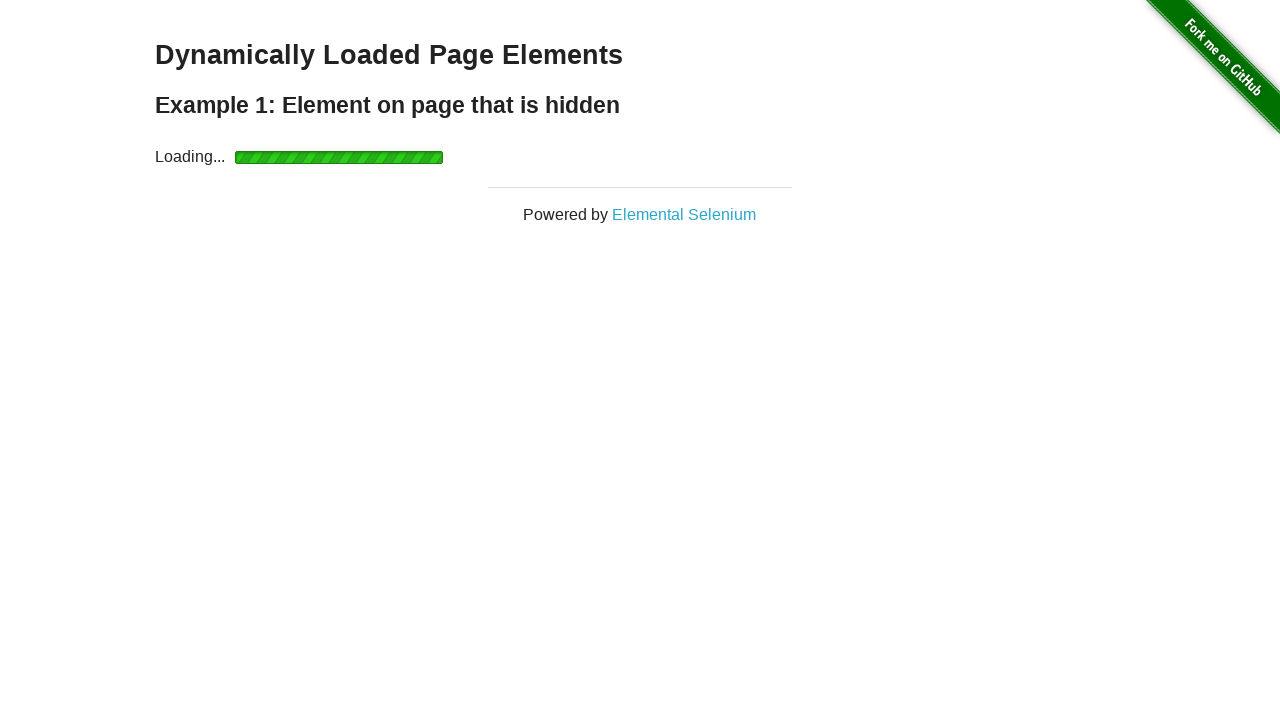

Loading bar appeared
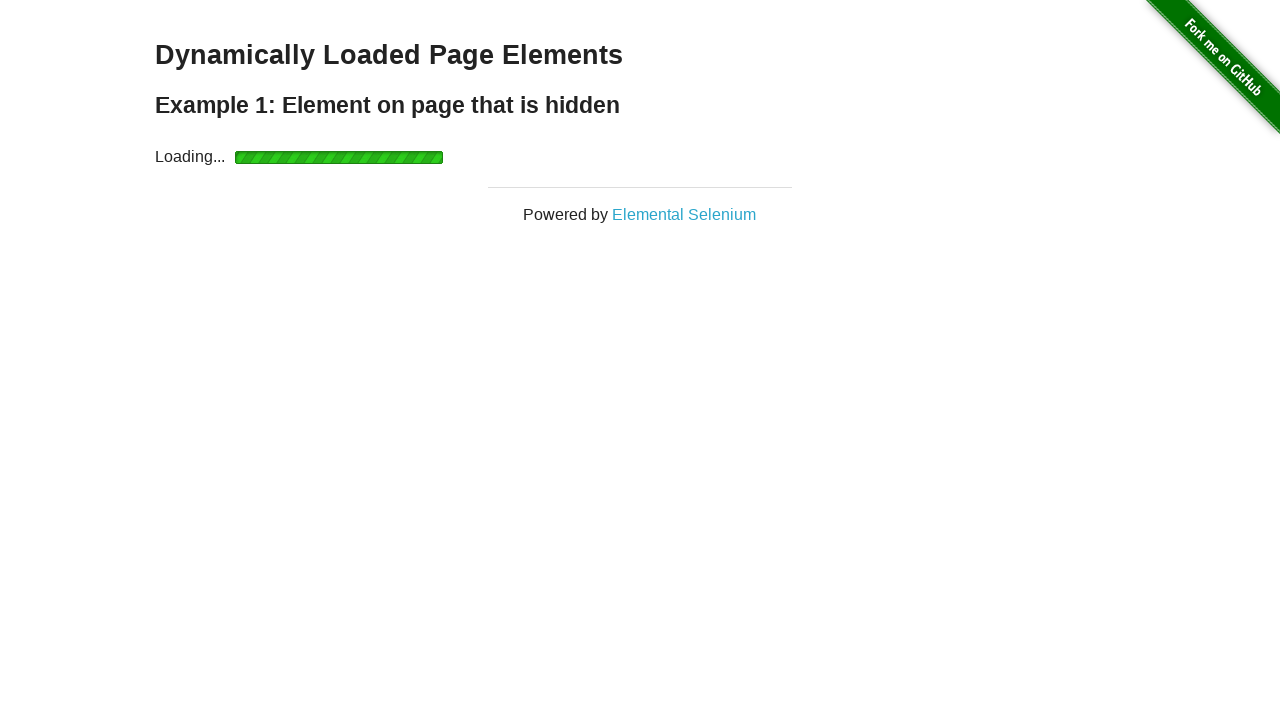

Dynamic content loaded successfully with 'Hello World!' greeting
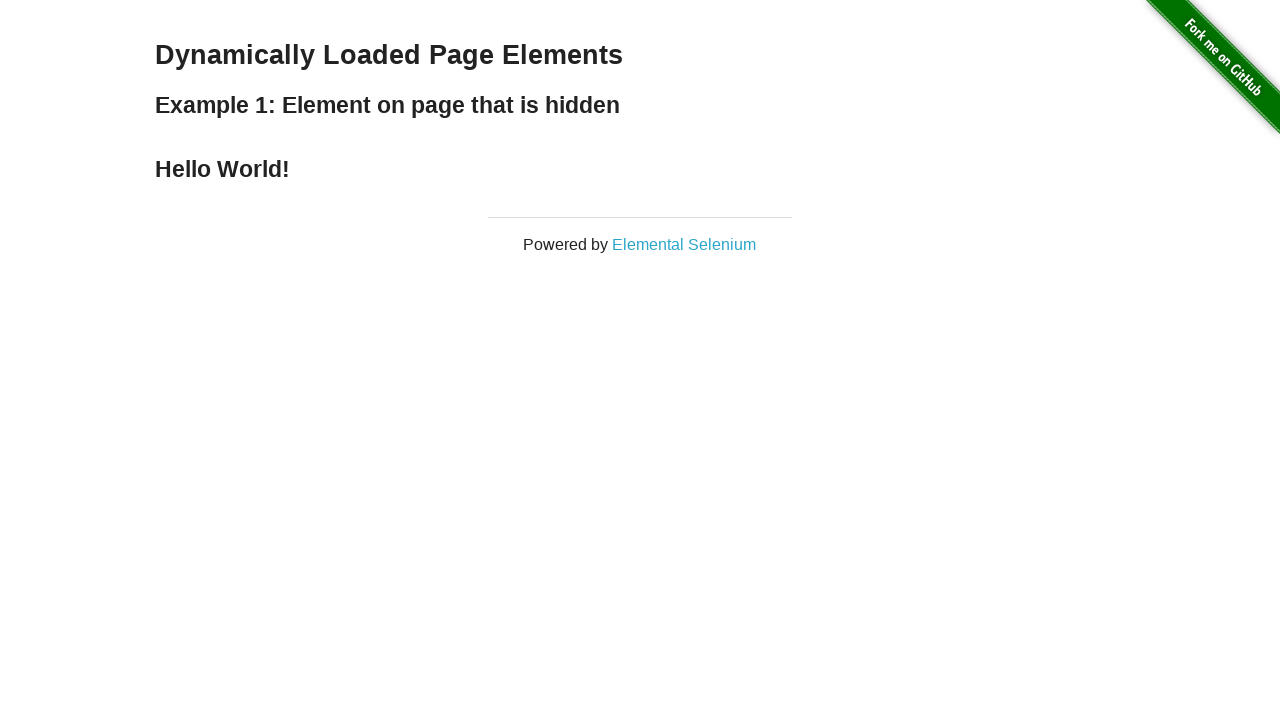

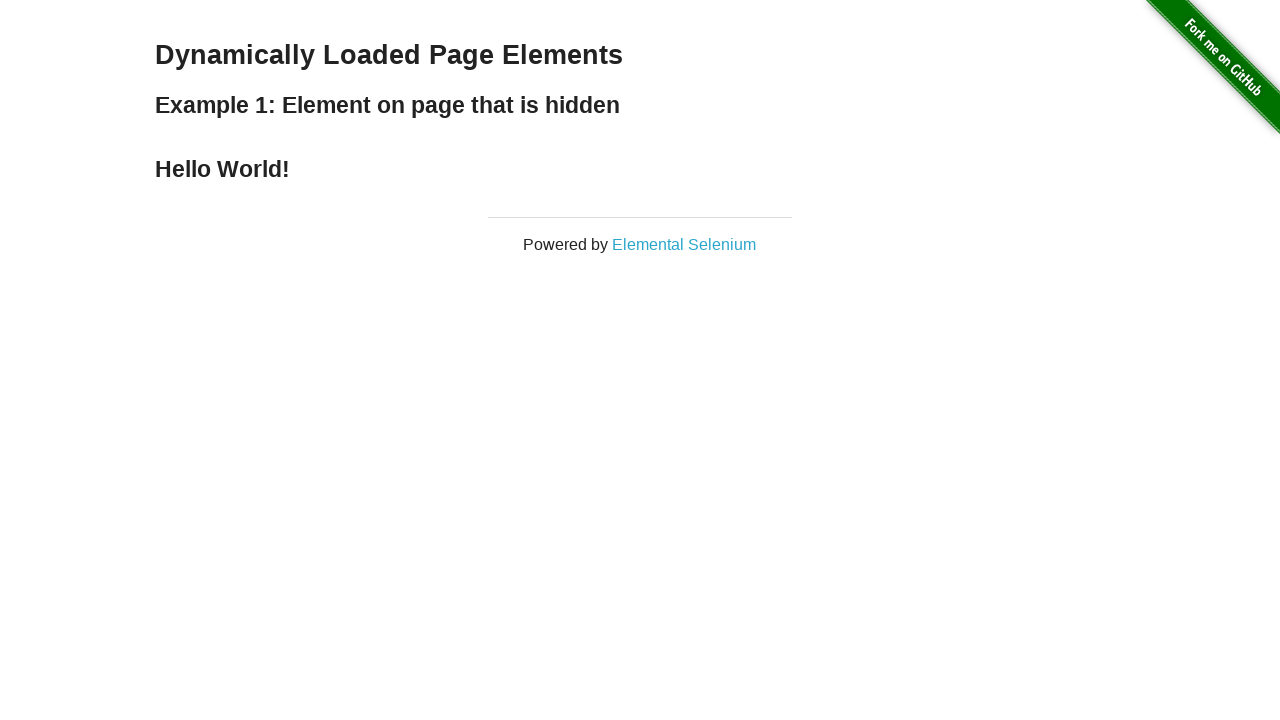